Tests opening a new browser window, navigating to a different URL in that window, and verifying that two window handles exist.

Starting URL: https://the-internet.herokuapp.com/windows

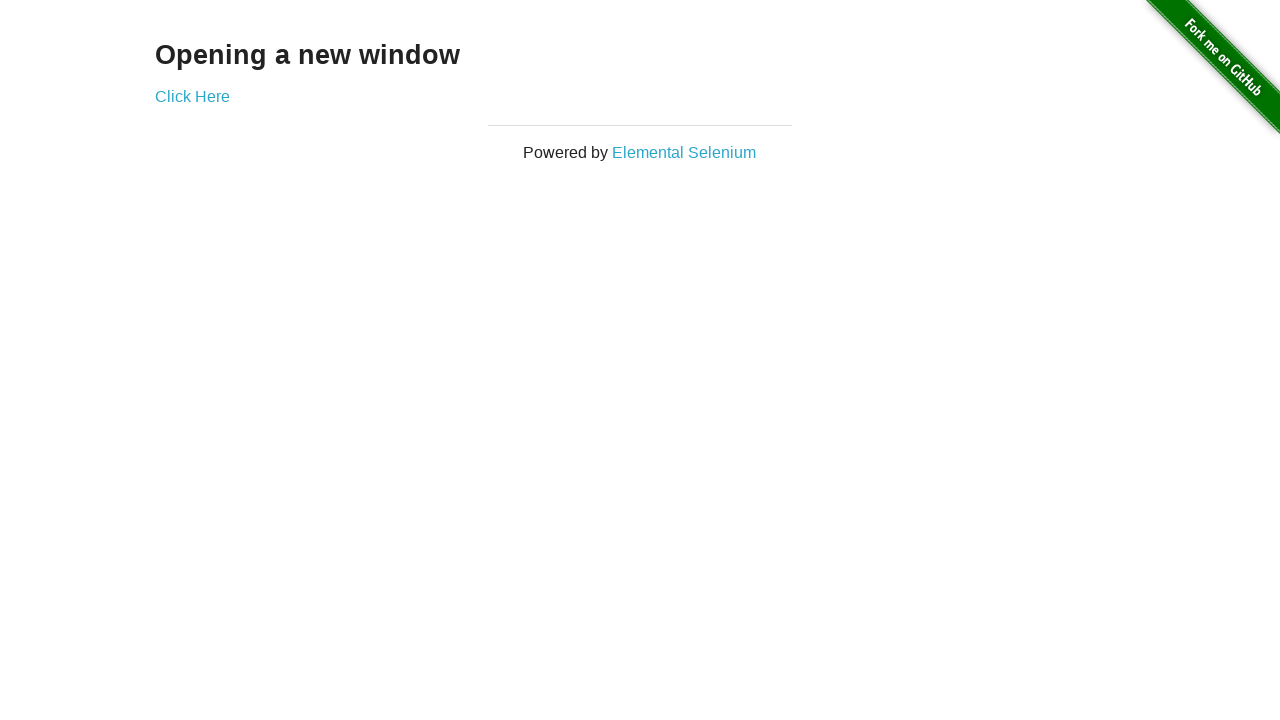

Opened a new browser window/page
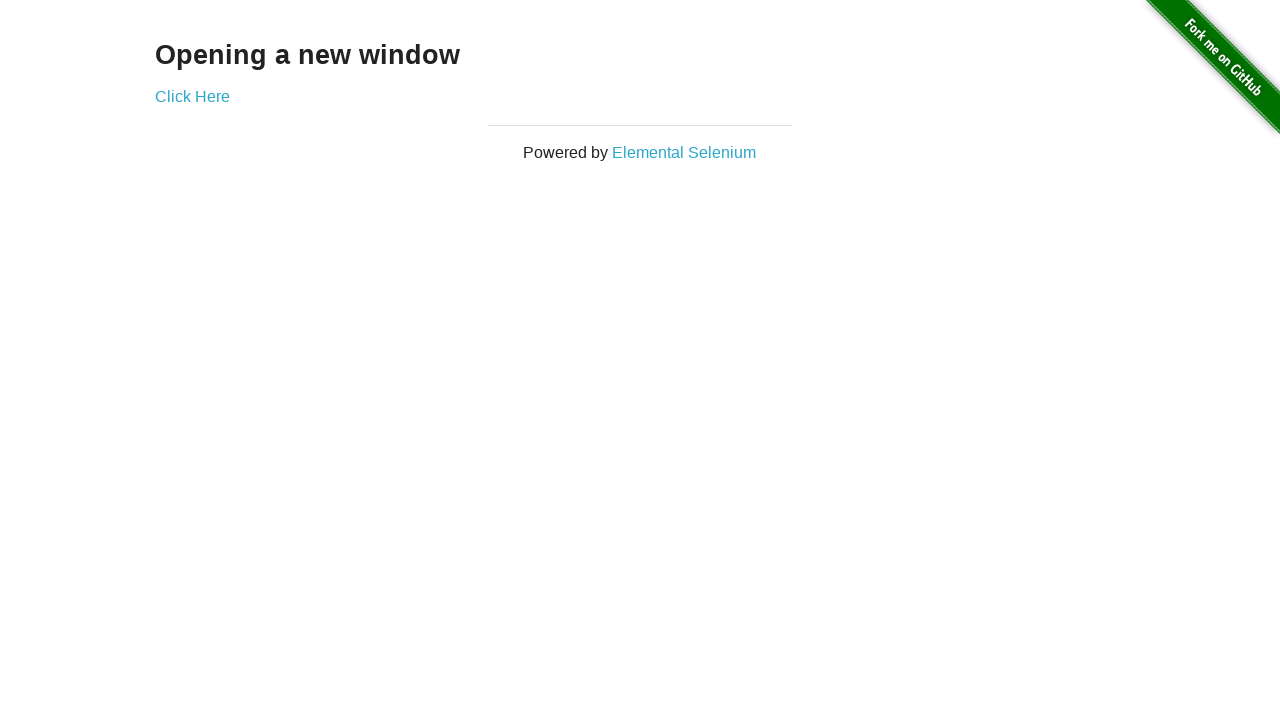

Navigated new window to https://the-internet.herokuapp.com/typos
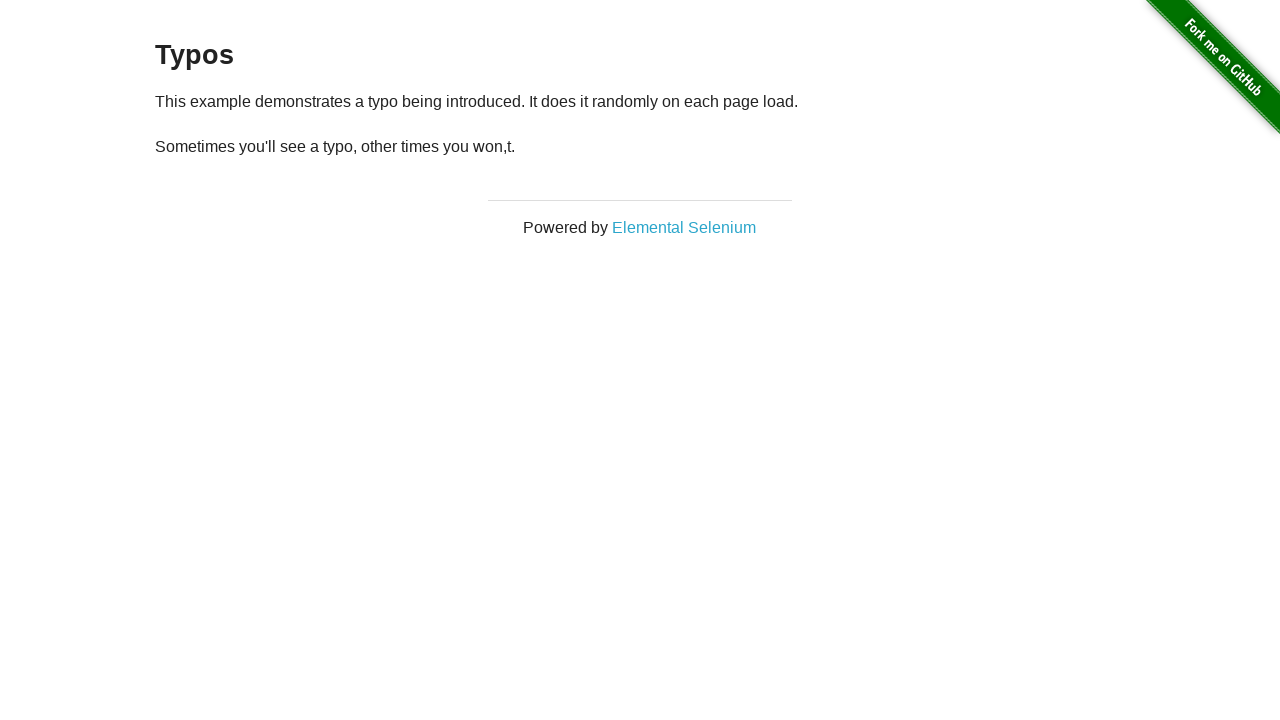

Verified that two window handles exist in the context
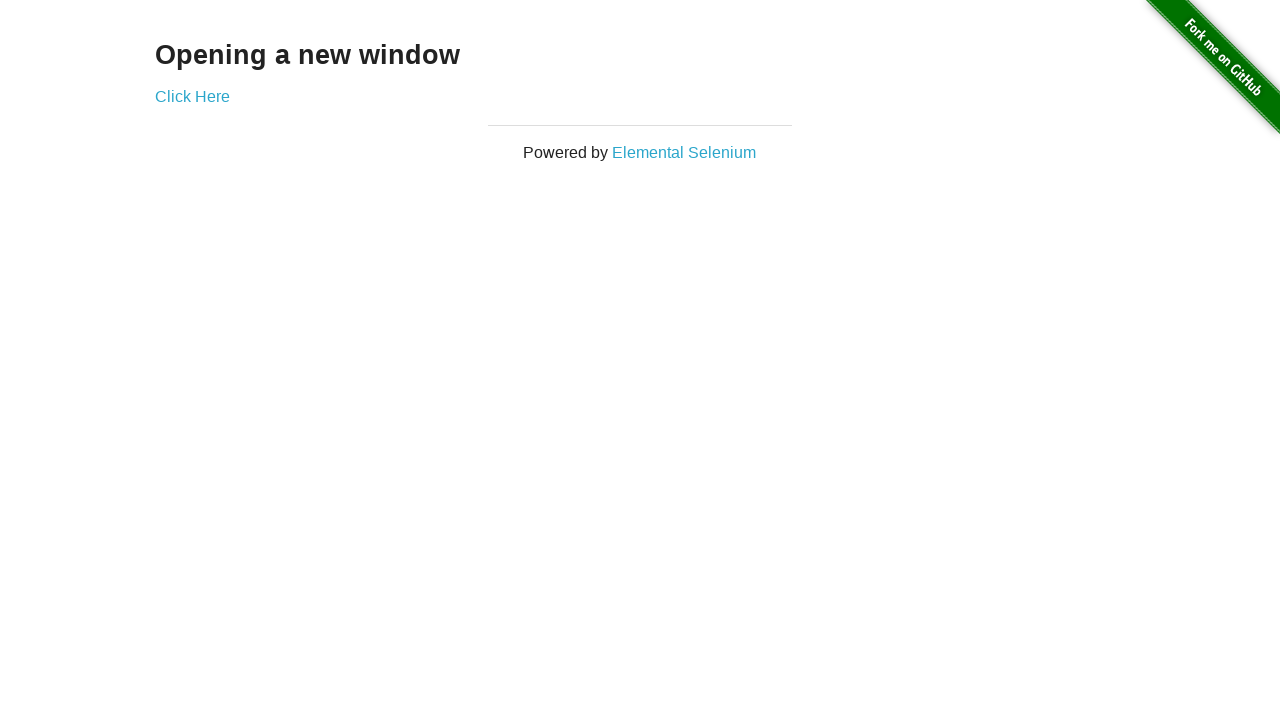

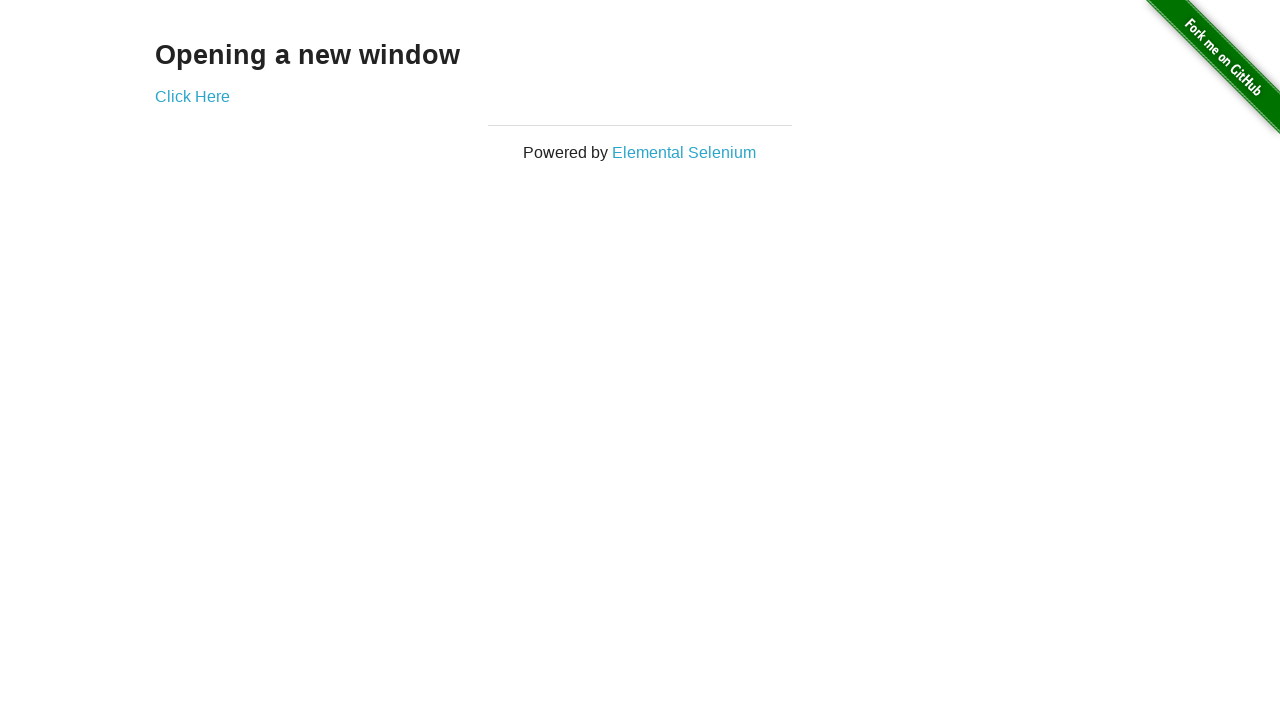